Tests that navigation contains required links and text (Koti, Henkilökunta, Etsi täältä) on each page.

Starting URL: https://ntig-uppsala.github.io/Frisor-Saxe/index-fi.html

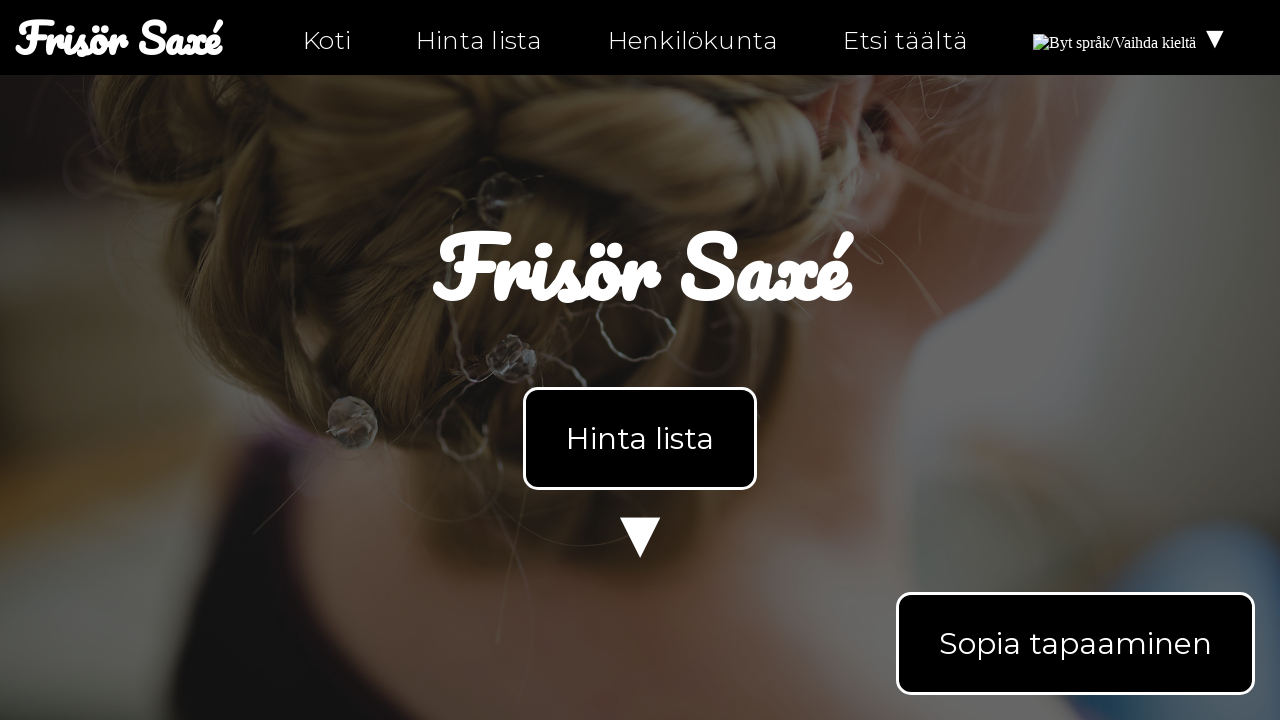

Located all navigation links on index-fi.html
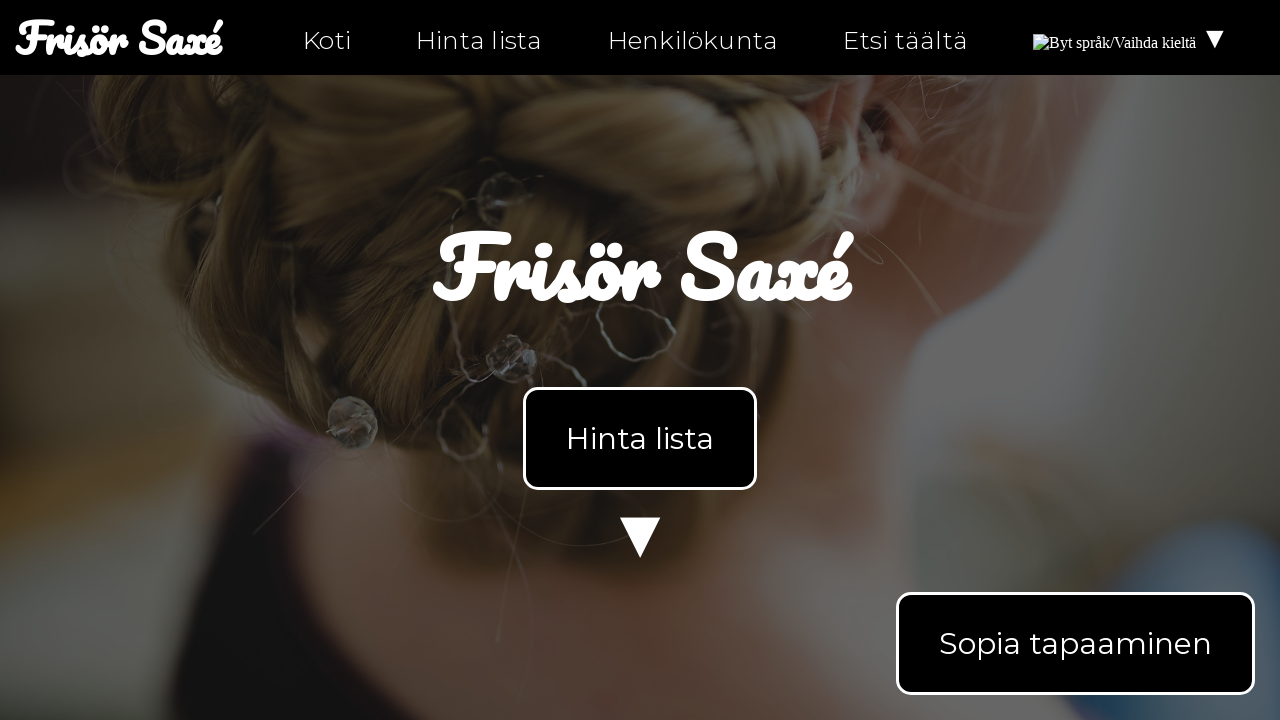

Retrieved body text content from index-fi.html
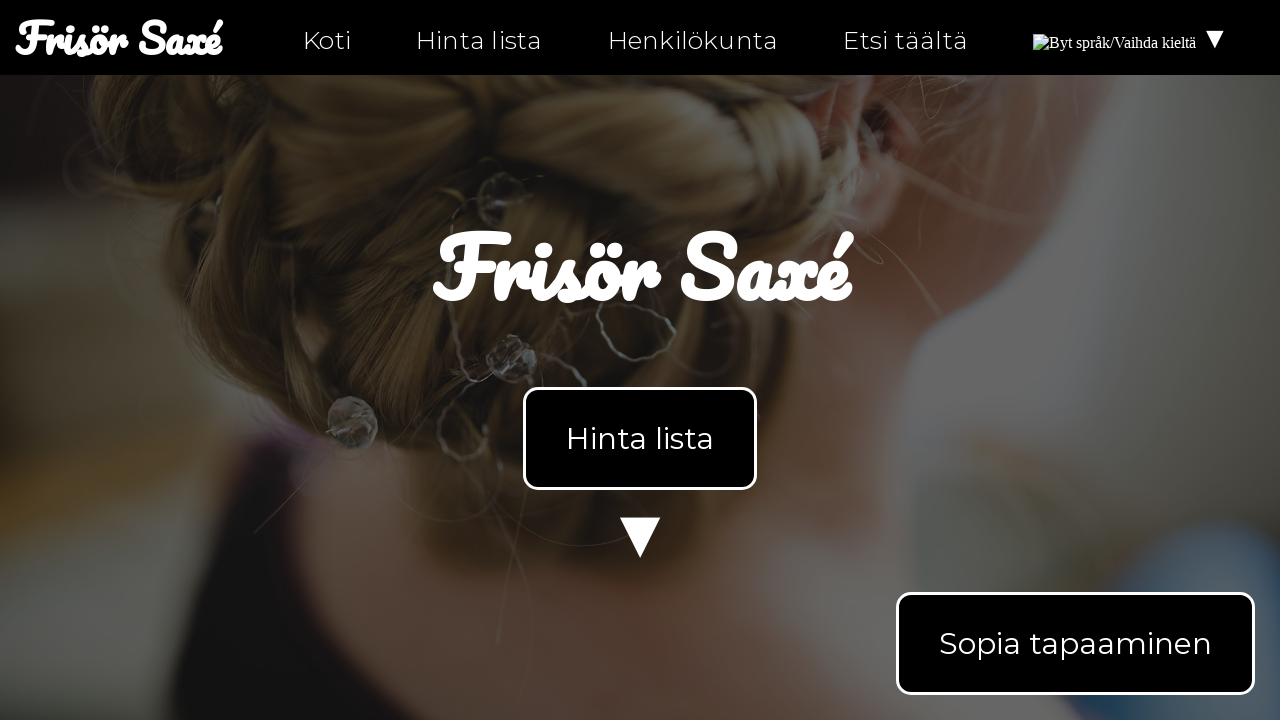

Verified 'Koti' text is present in navigation
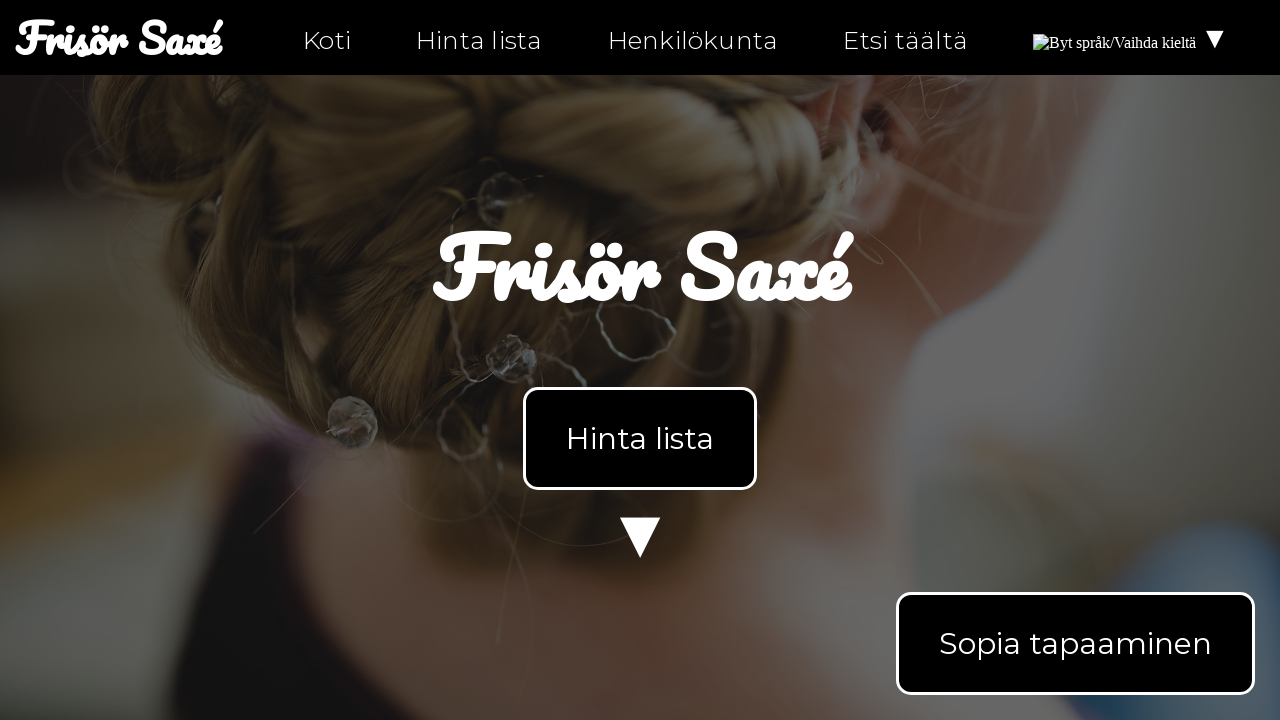

Verified 'Henkilökunta' text is present in navigation
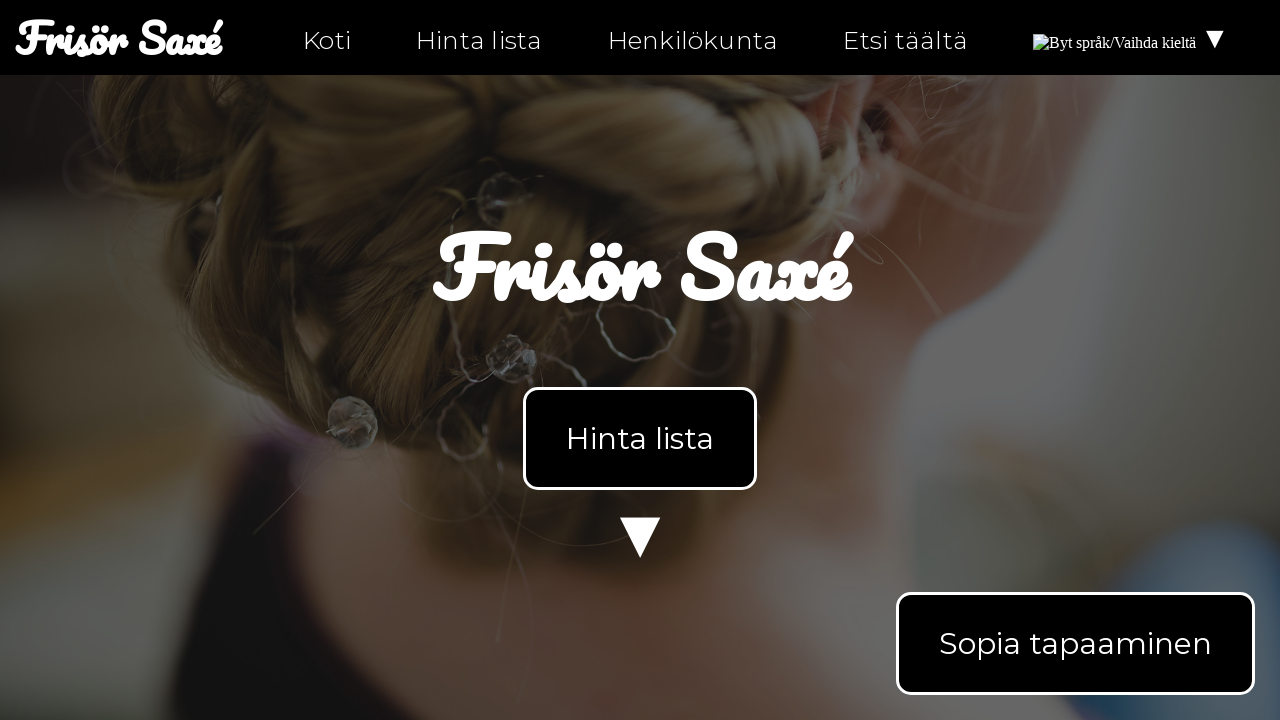

Verified 'Etsi täältä' text is present in navigation
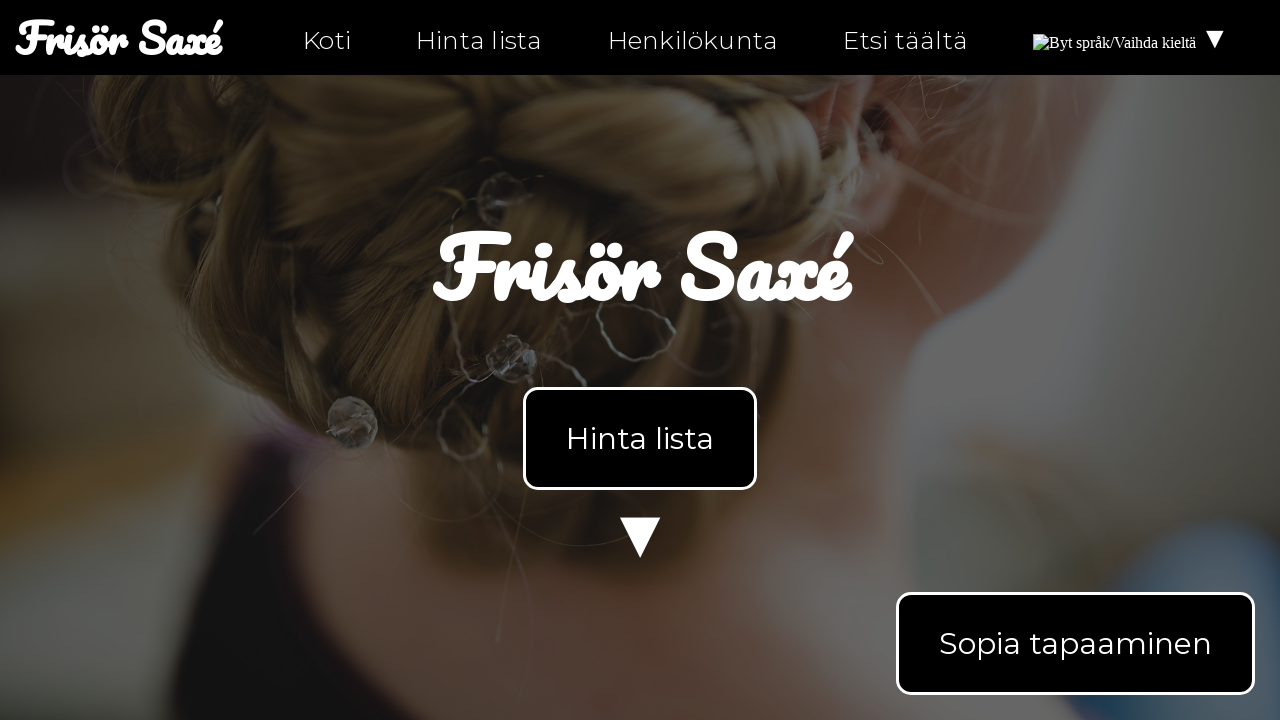

Navigated to personal-fi.html
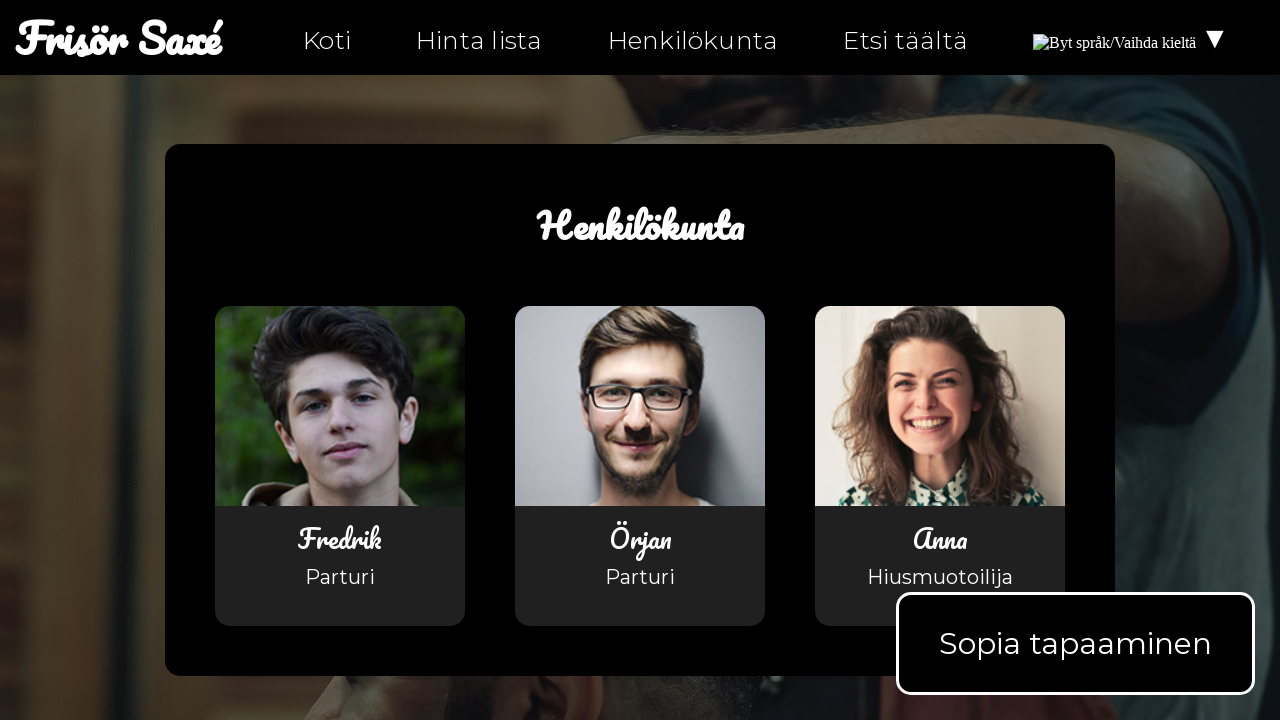

Retrieved body text content from personal-fi.html
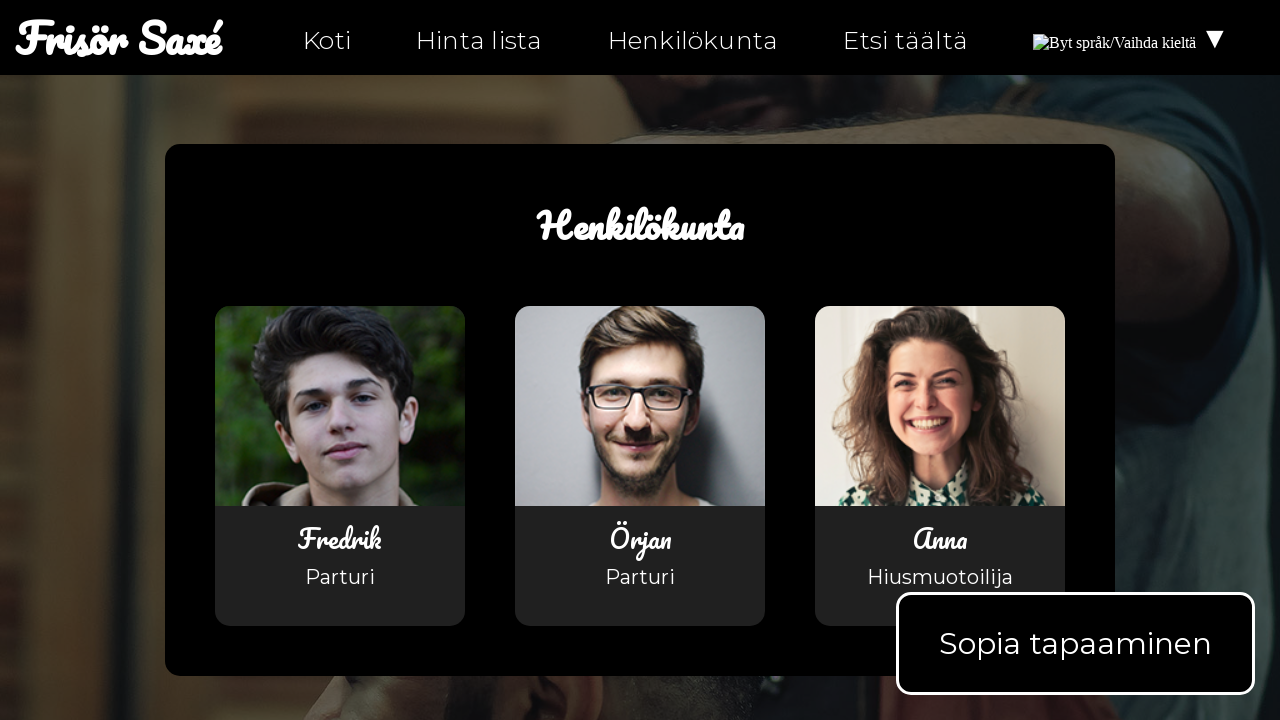

Verified 'Koti' text is present in personal-fi.html navigation
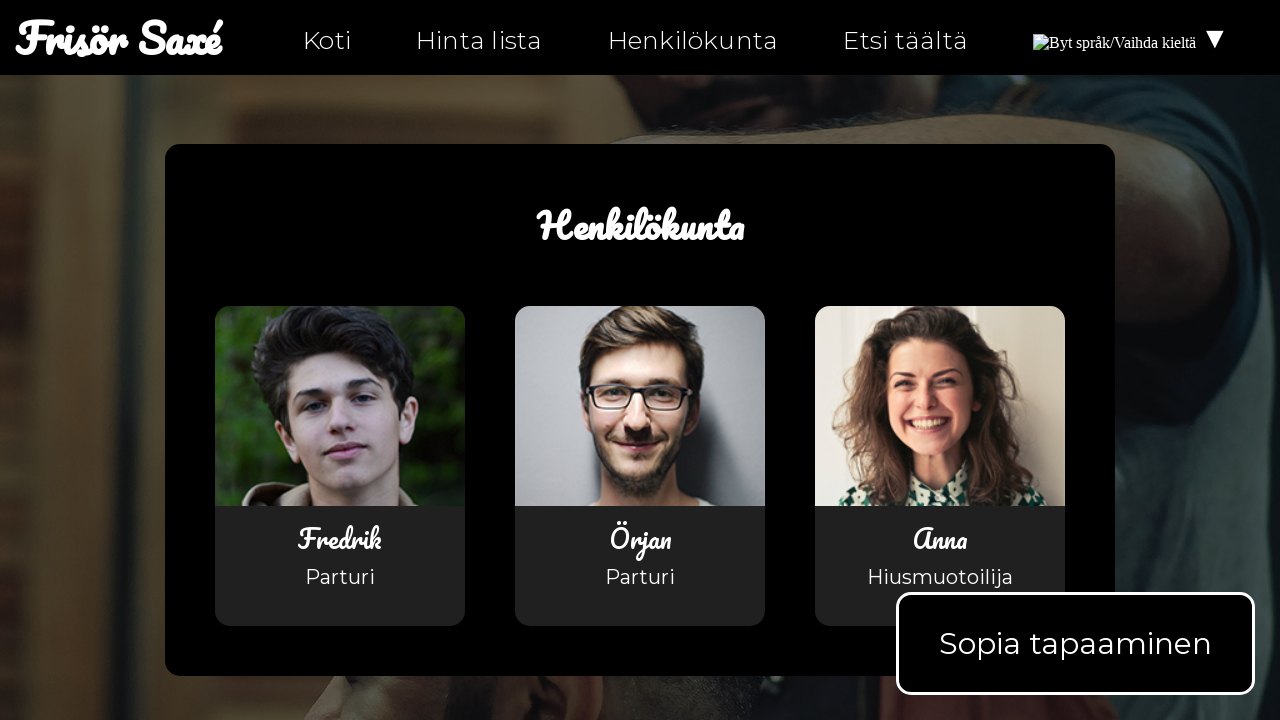

Navigated to hitta-hit-fi.html
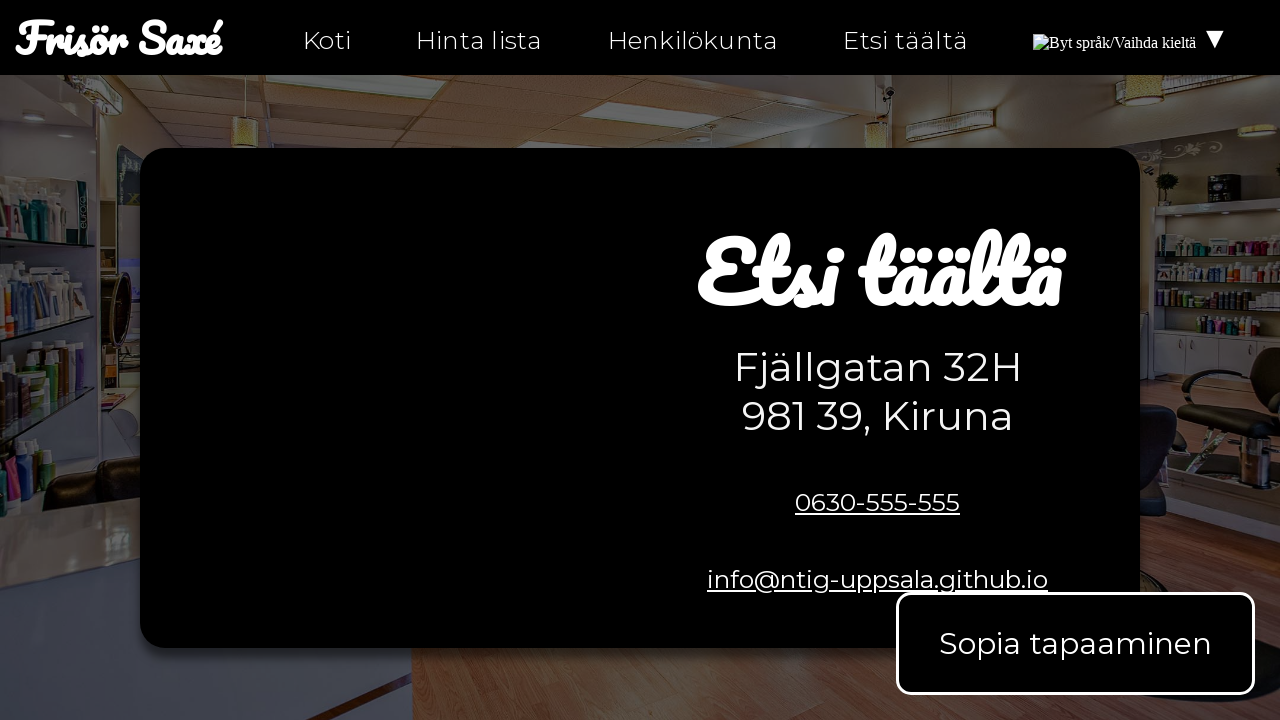

Retrieved body text content from hitta-hit-fi.html
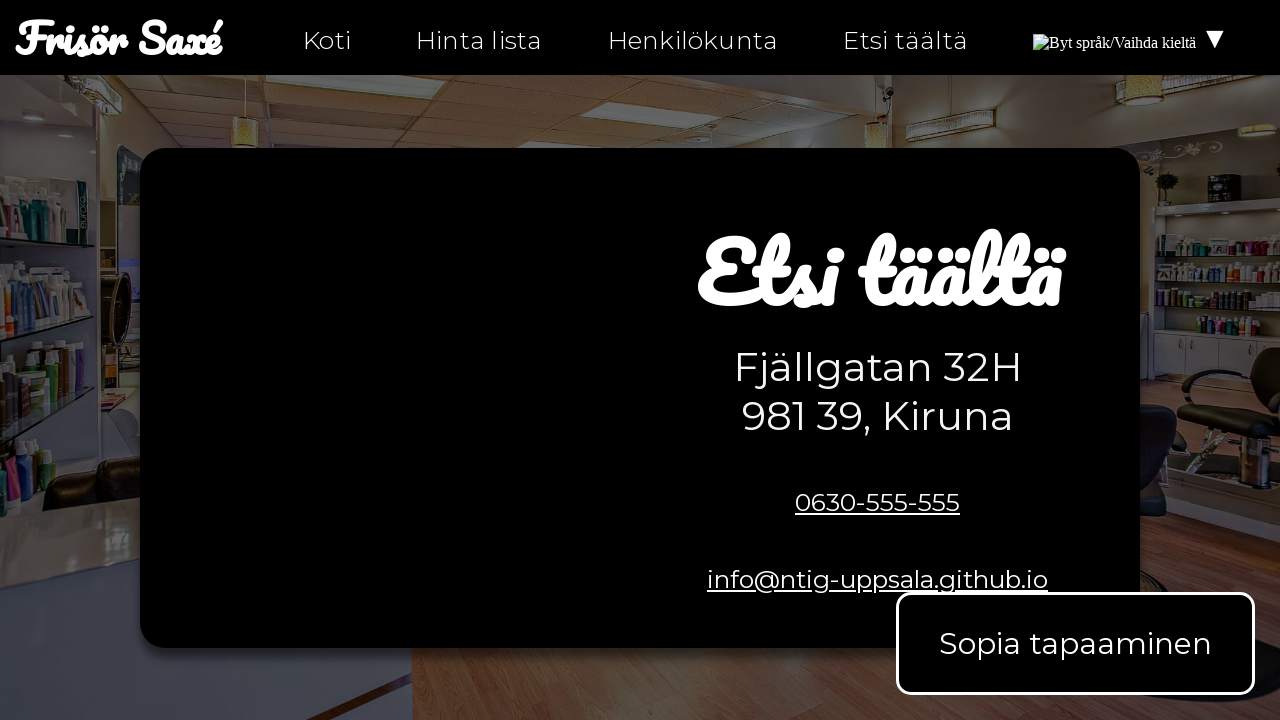

Verified 'Koti' text is present in hitta-hit-fi.html navigation
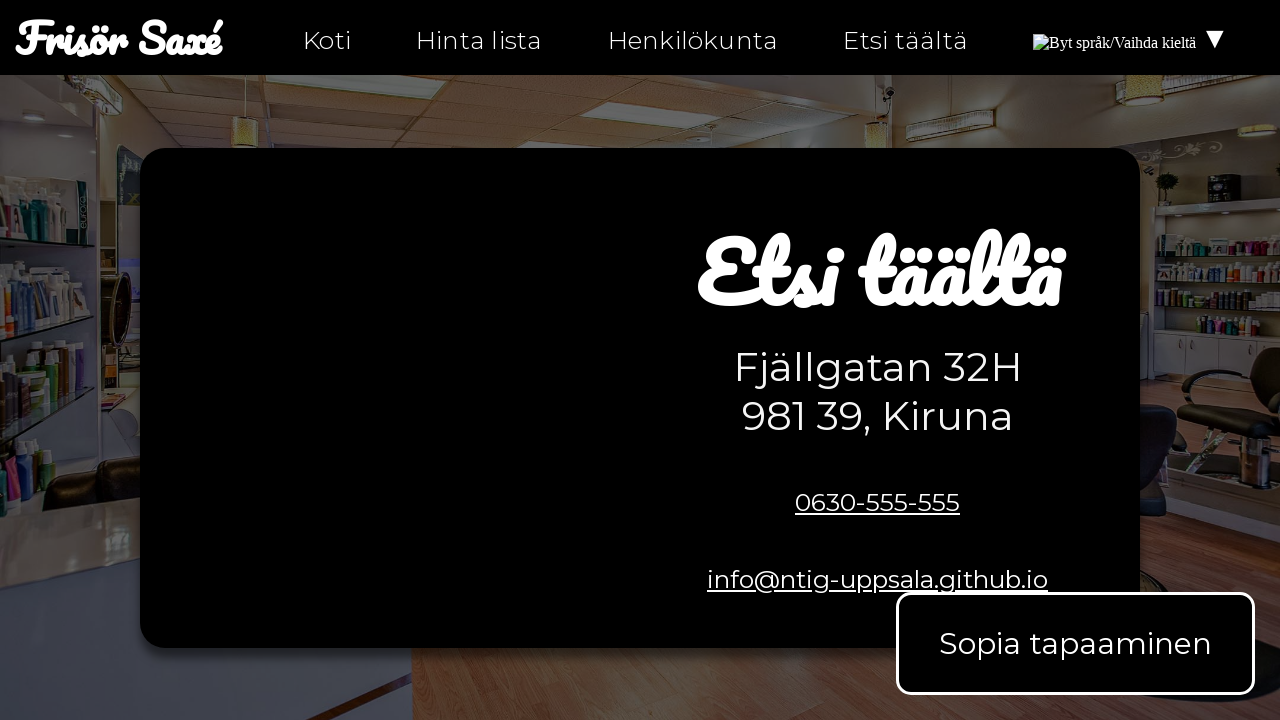

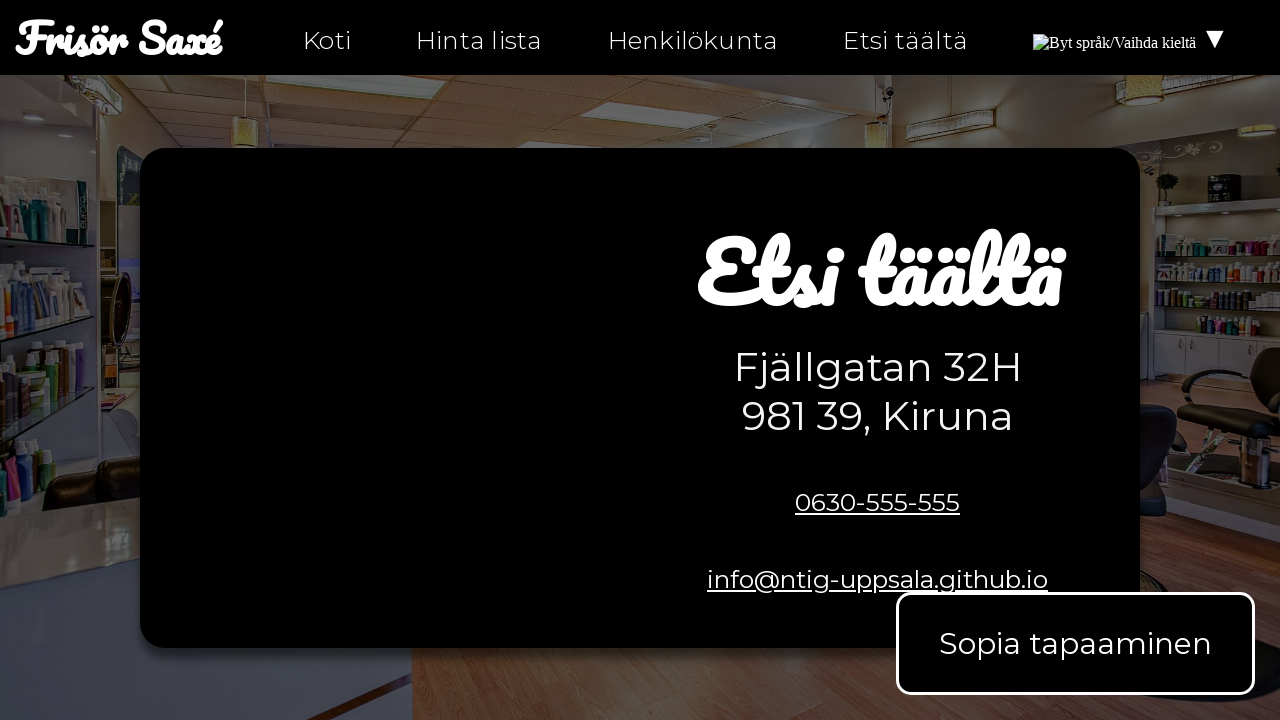